Tests dropdown selection functionality by selecting an option from the dropdown menu

Starting URL: https://rahulshettyacademy.com/AutomationPractice/

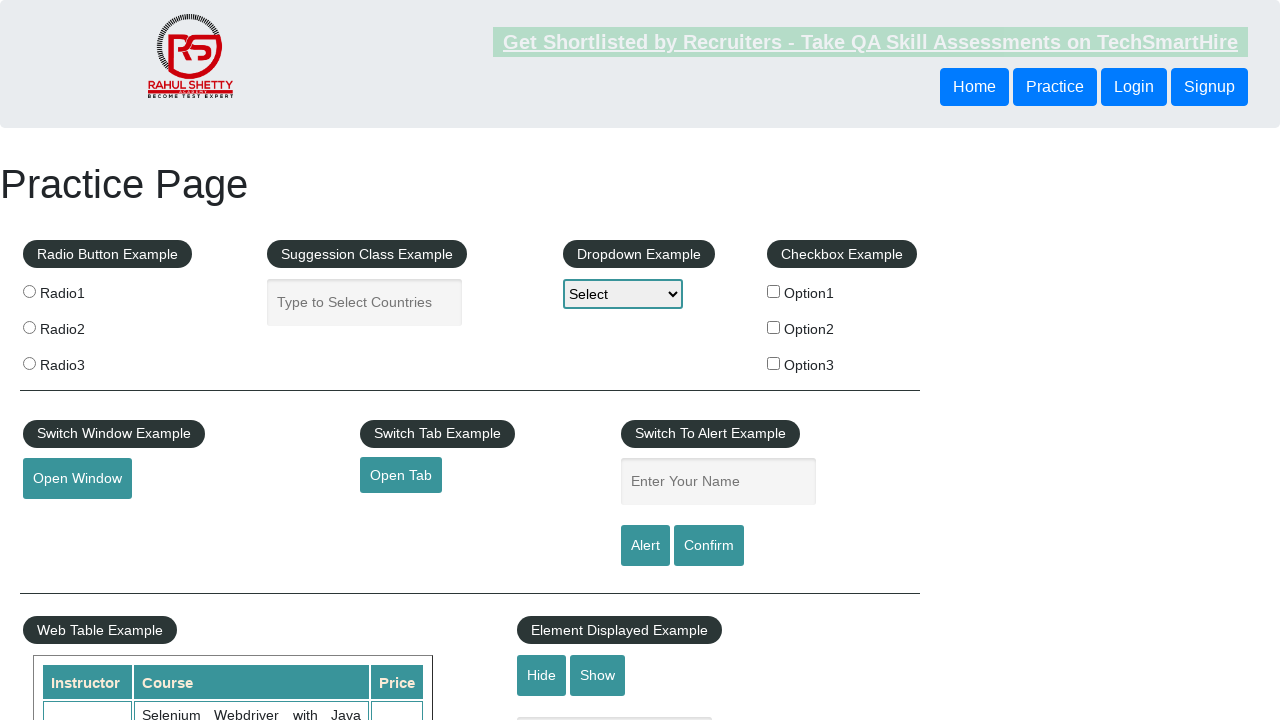

Navigated to AutomationPractice page
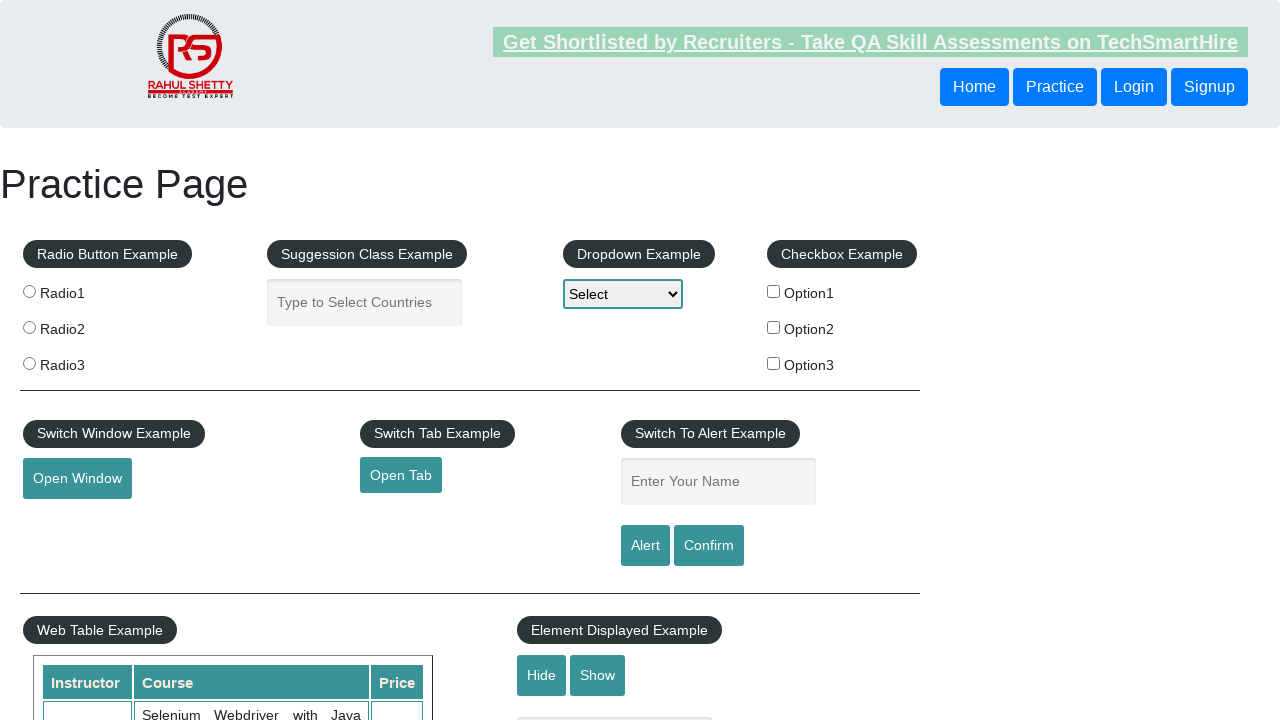

Selected 'Option1' from dropdown menu on #dropdown-class-example
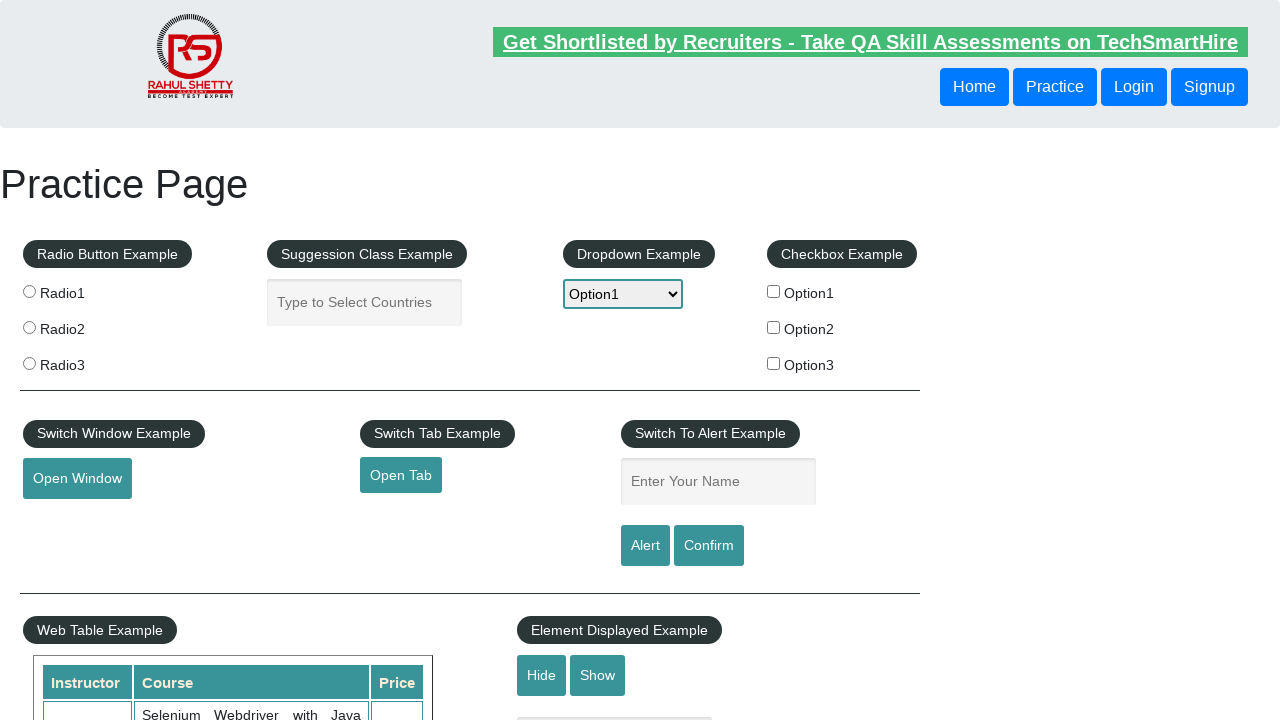

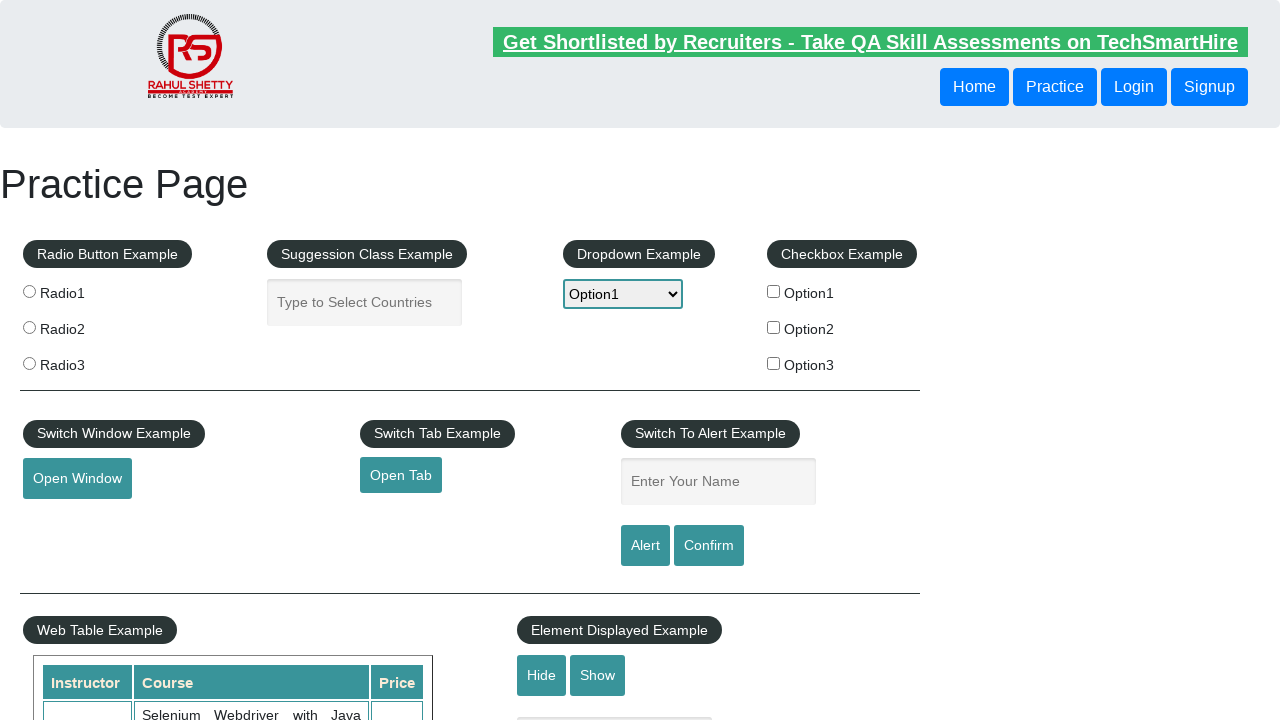